Solves a math captcha by calculating a value from an on-page element, filling the answer, checking required checkboxes and radio buttons, then submitting the form

Starting URL: http://suninjuly.github.io/math.html

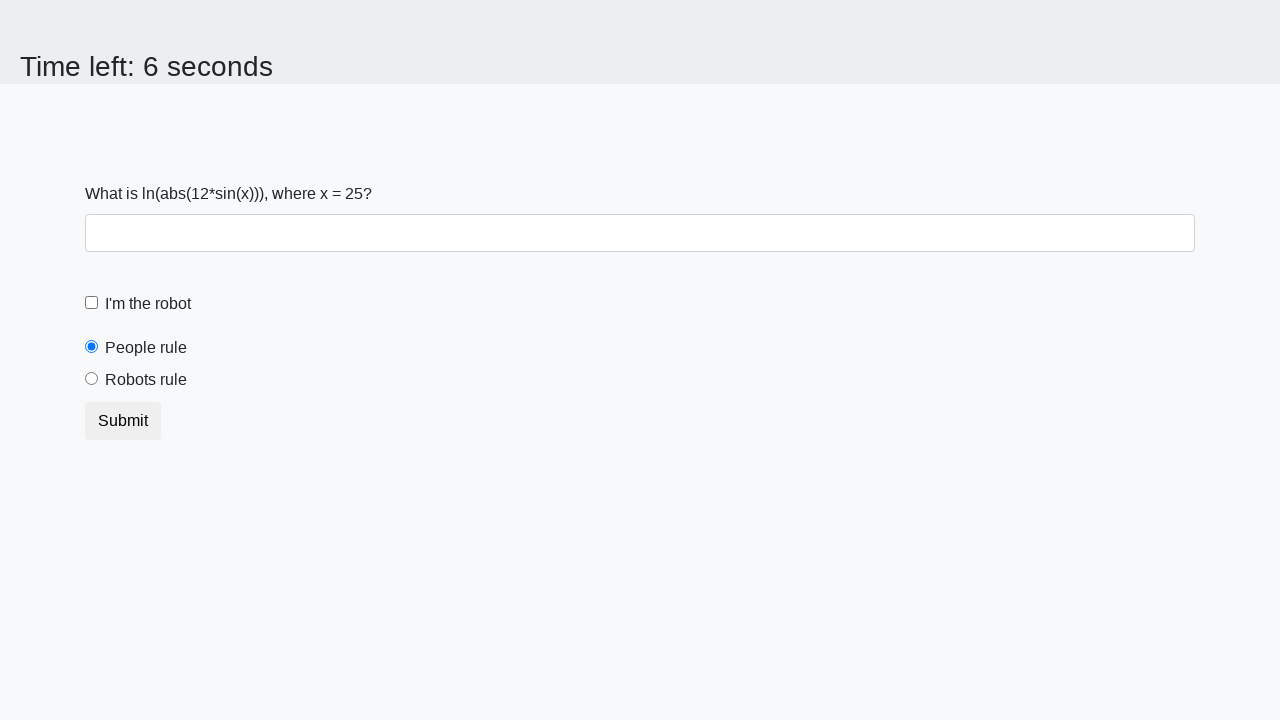

Retrieved x value from page element
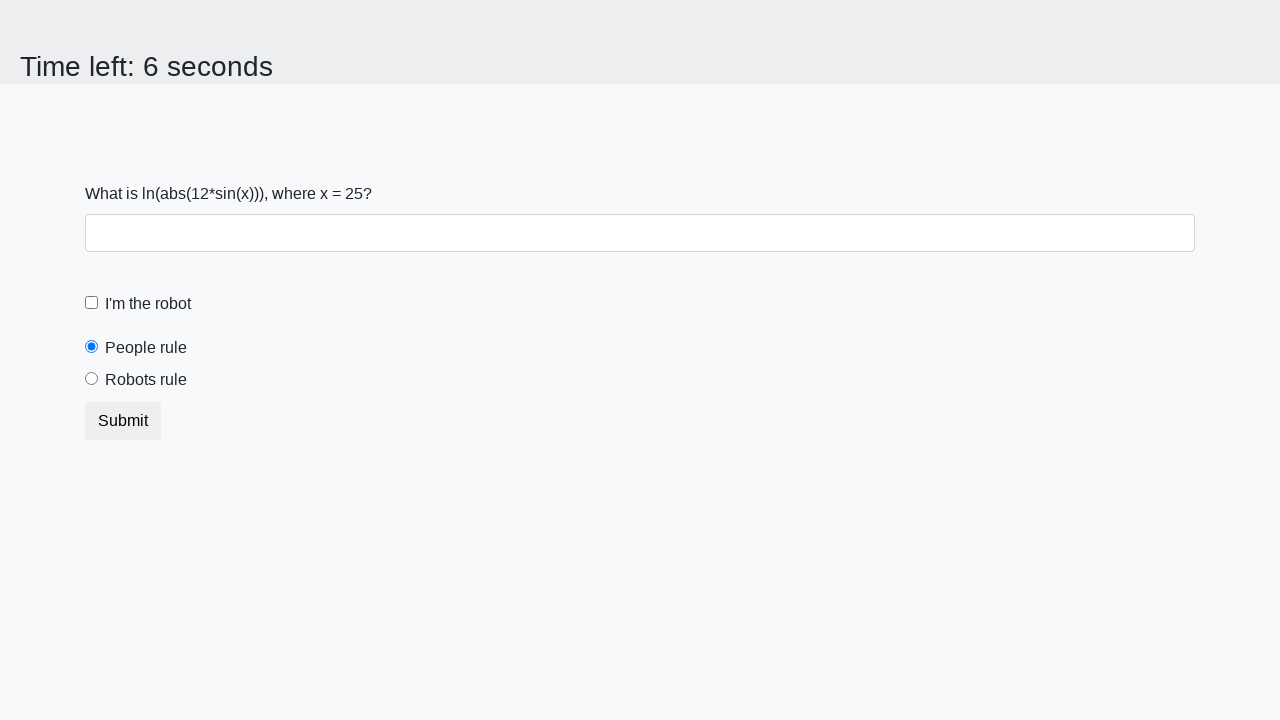

Calculated math captcha answer using formula: log(abs(12*sin(x)))
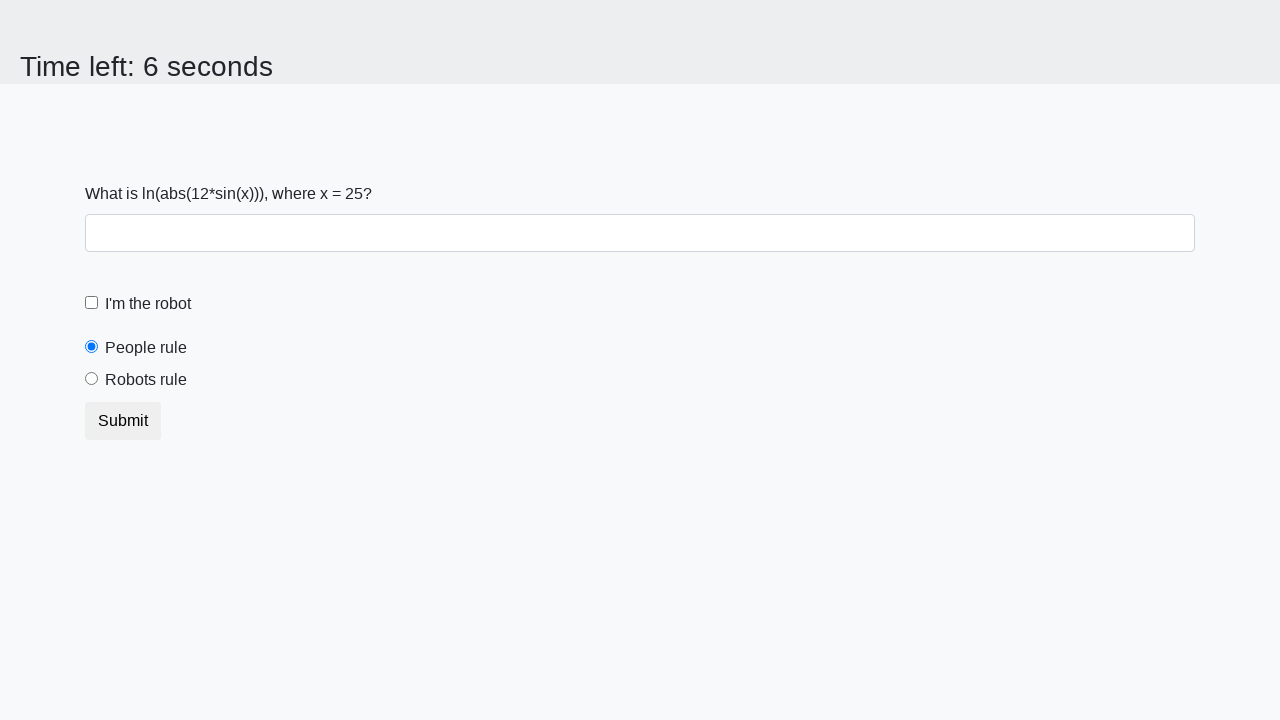

Filled answer field with calculated value on #answer
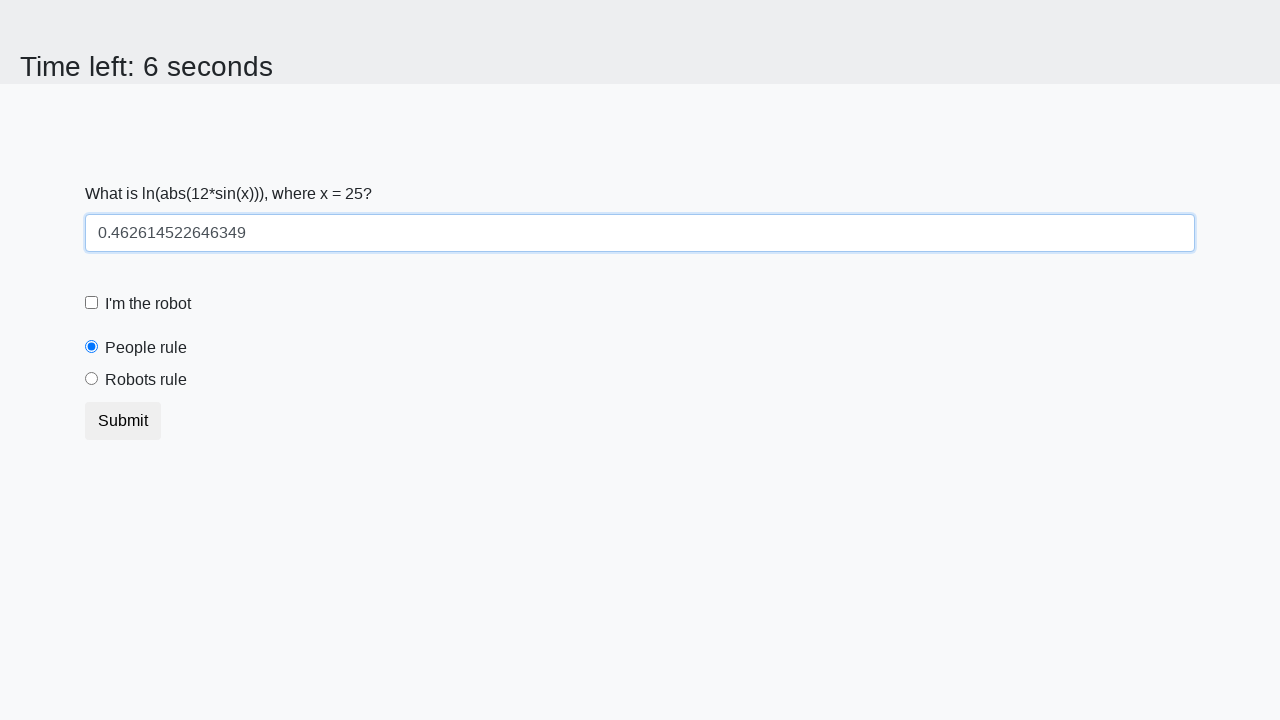

Checked the robot checkbox at (92, 303) on #robotCheckbox
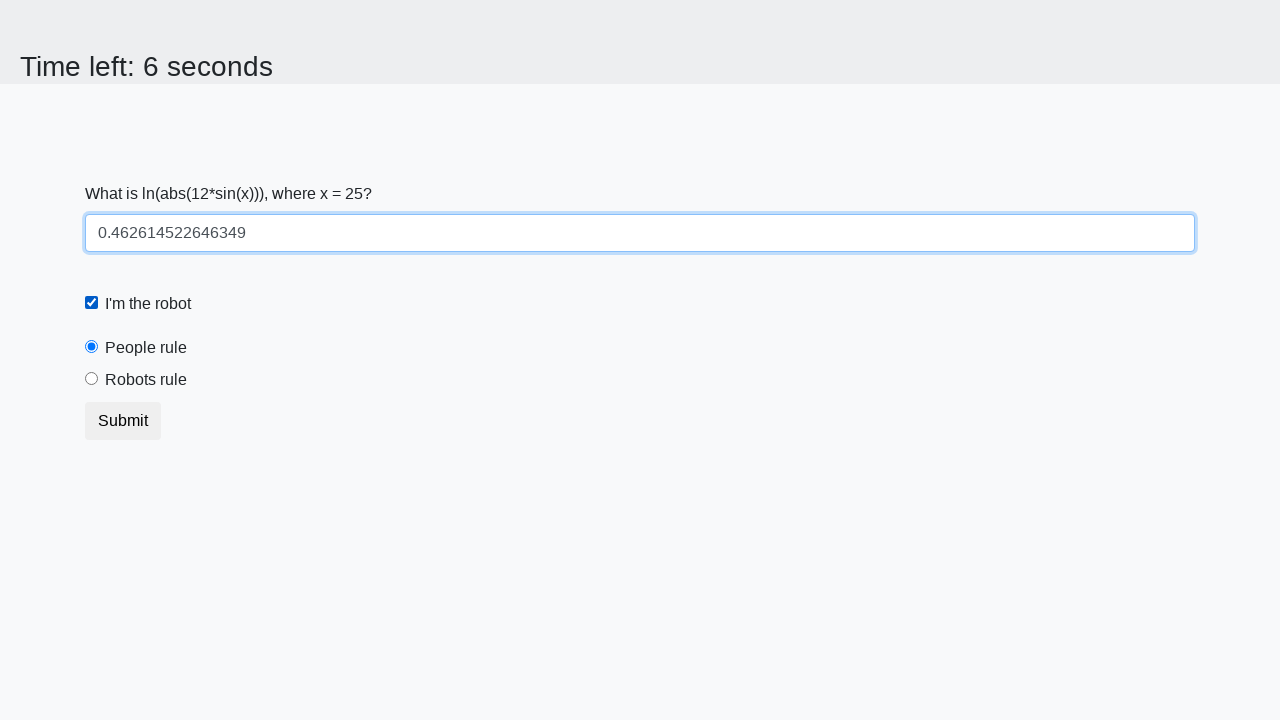

Selected the robots rule radio button at (92, 379) on #robotsRule
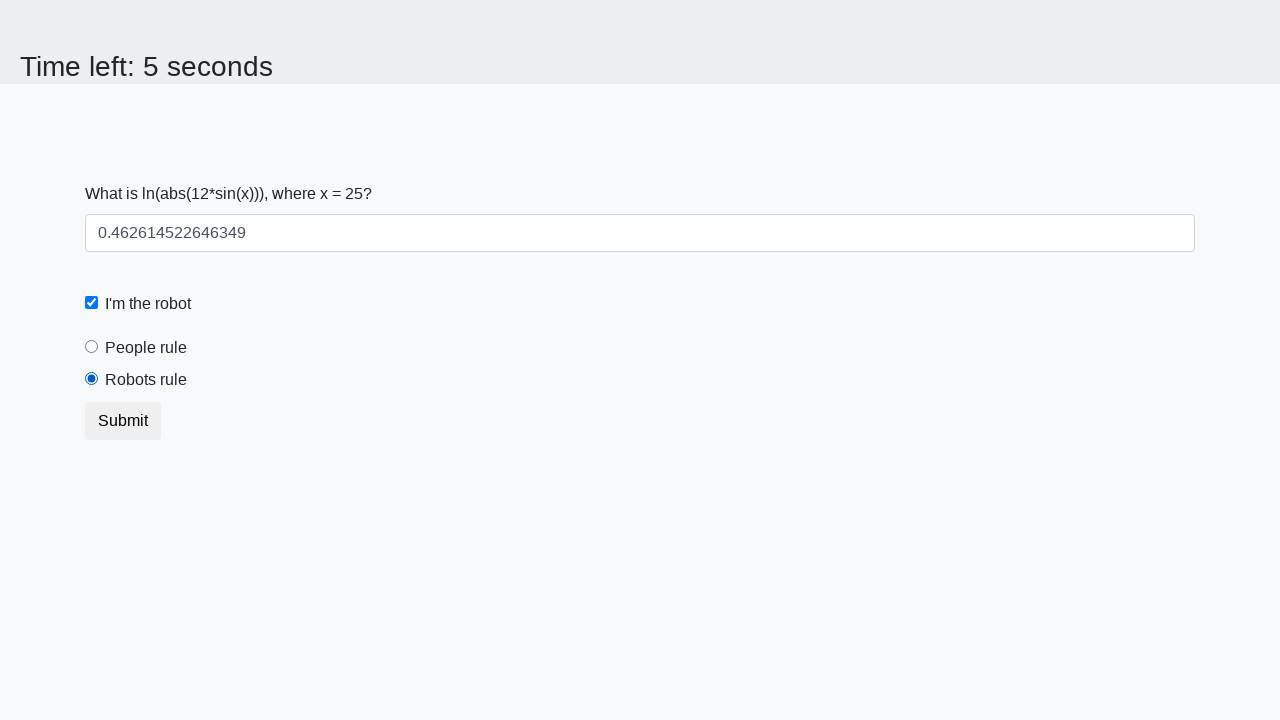

Scrolled submit button into view
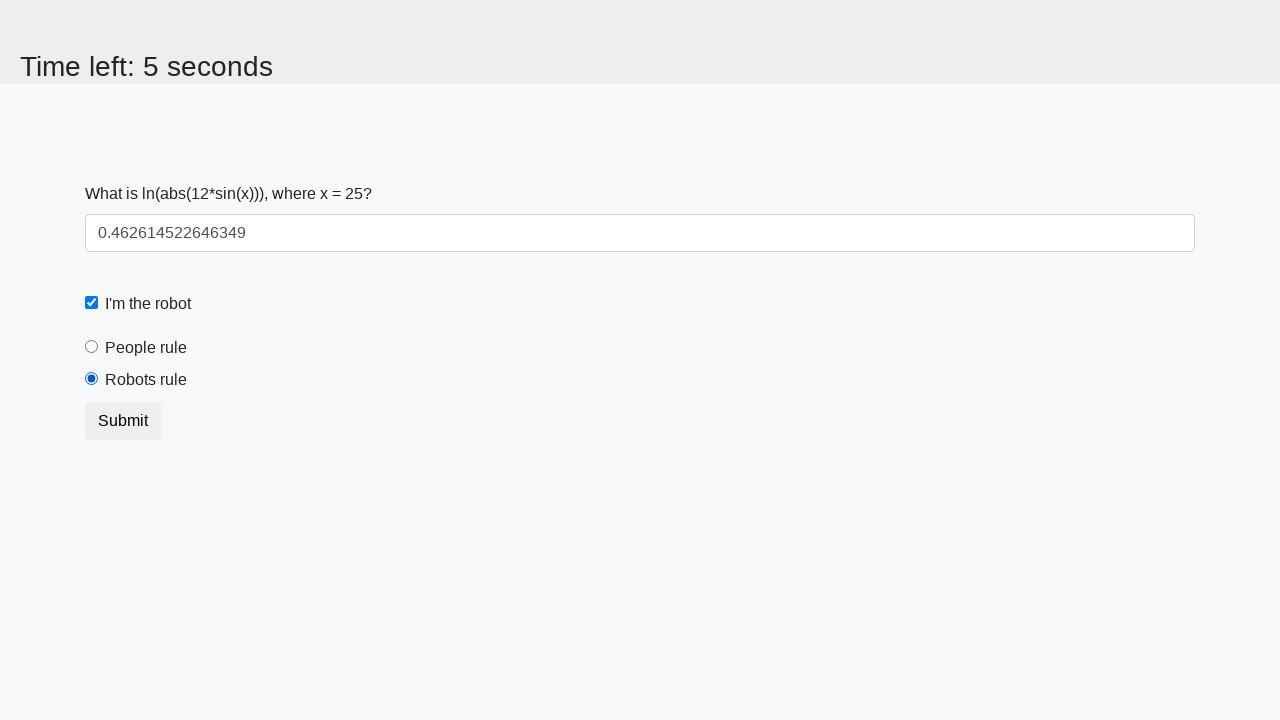

Clicked the submit button at (123, 421) on button
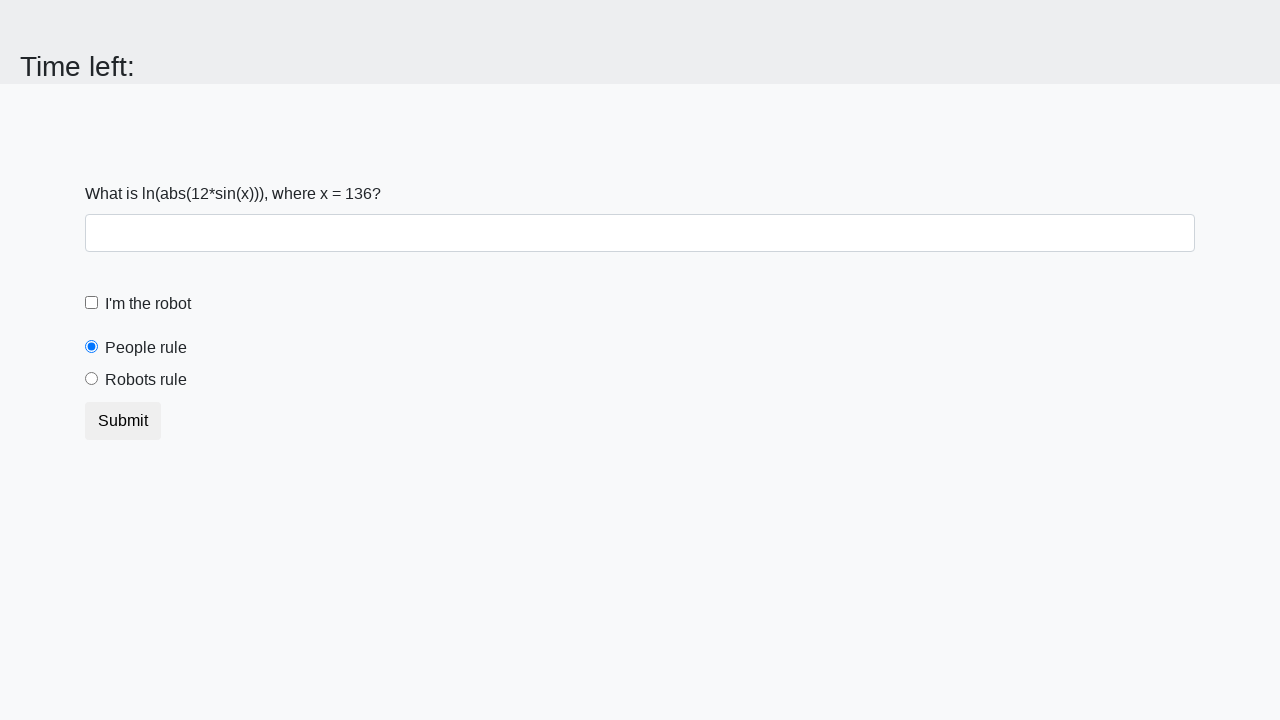

Waited 2 seconds for form submission to complete
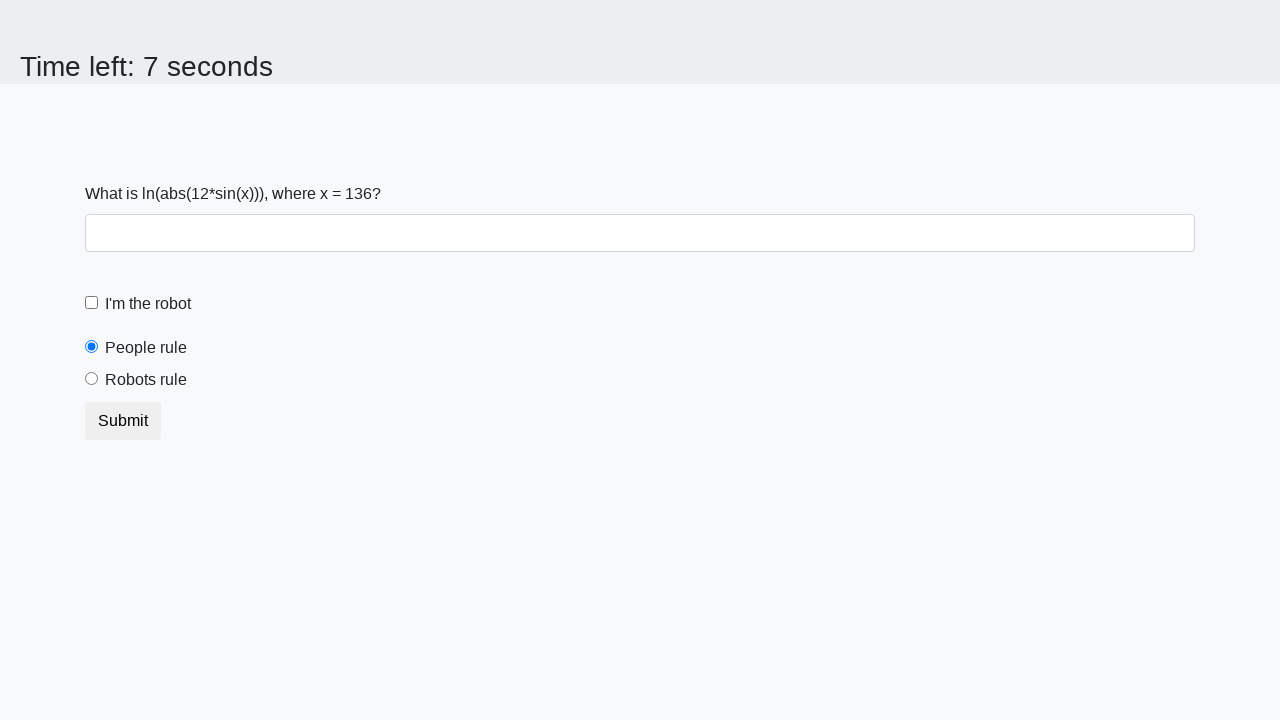

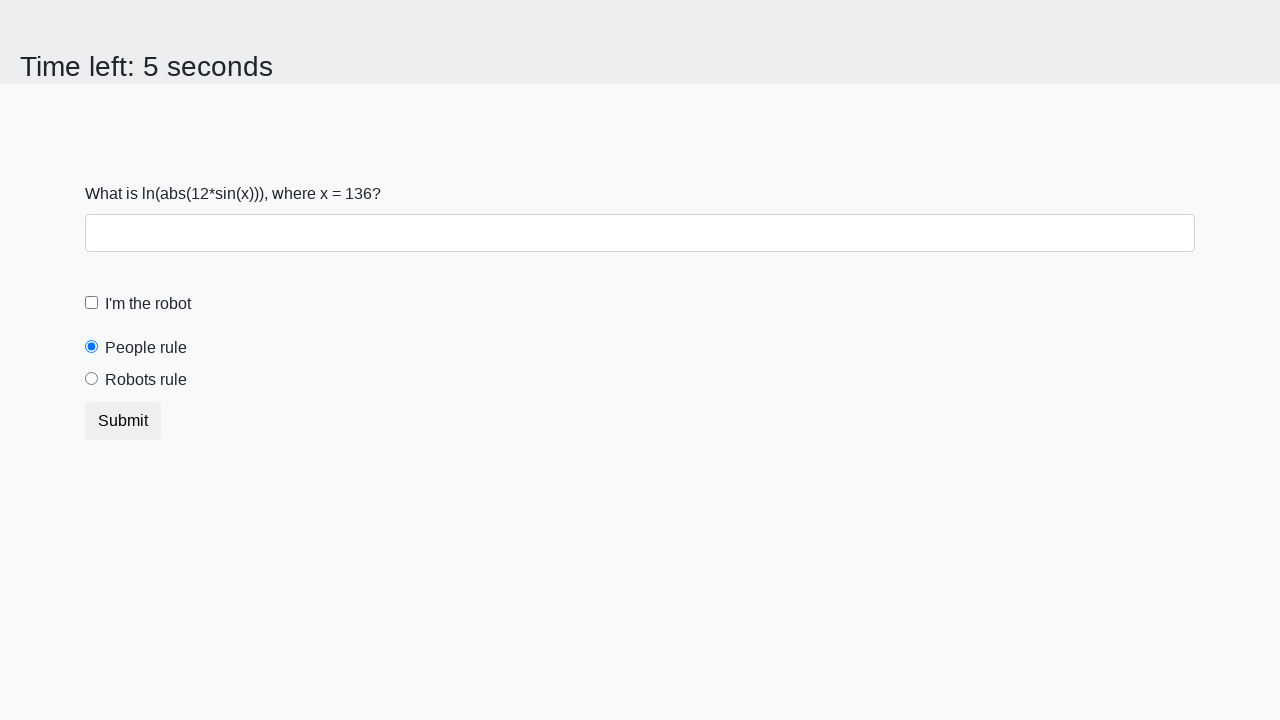